Tests navigation to the news page on LiveLib.ru by clicking a user card button and verifying the news section heading

Starting URL: https://www.livelib.ru/news/post/118924-derzhim-v-kurse-tekuschij-status-rabot-i-problemy-na-sajte

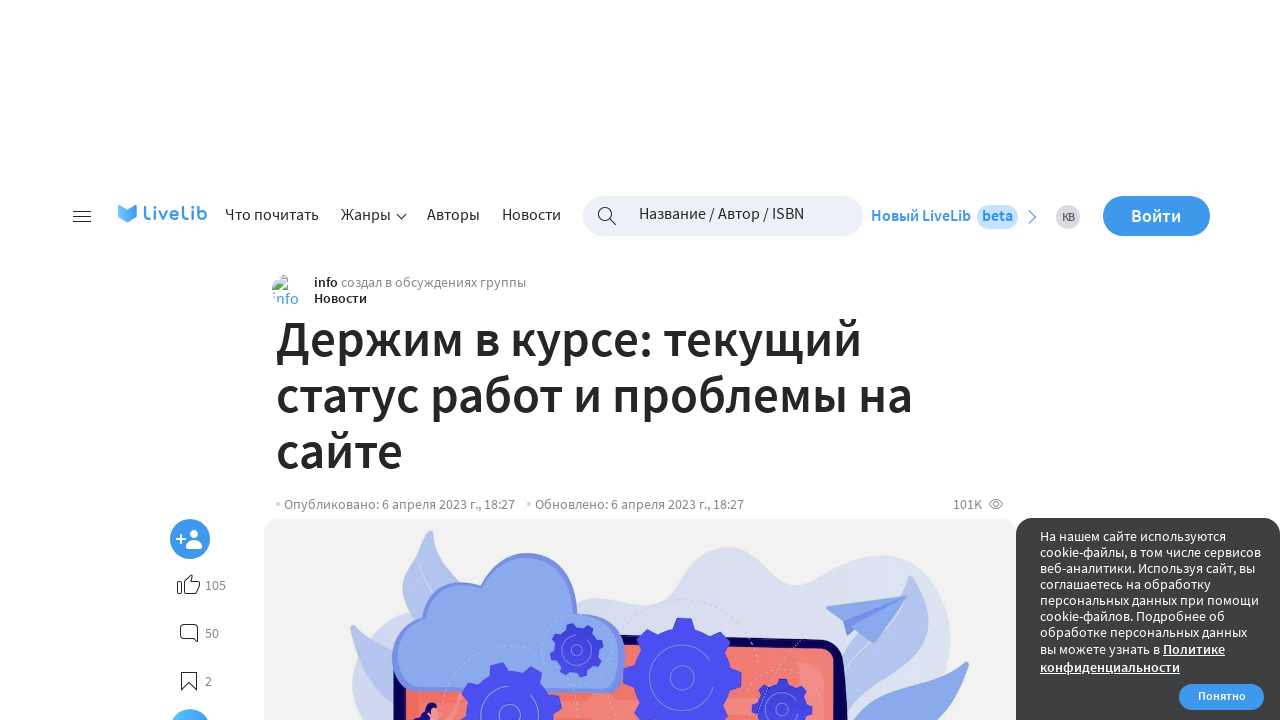

Clicked the user card button to navigate to news page at (340, 298) on .header-card-user__class b
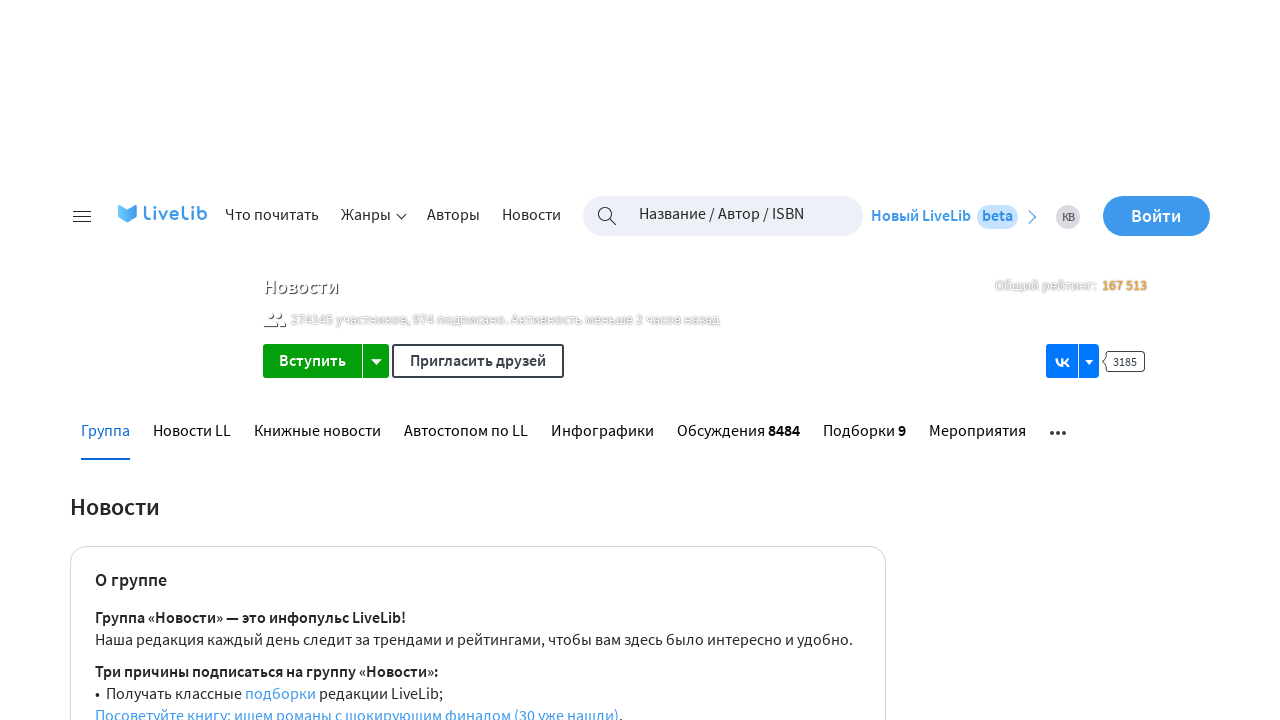

News section heading loaded successfully
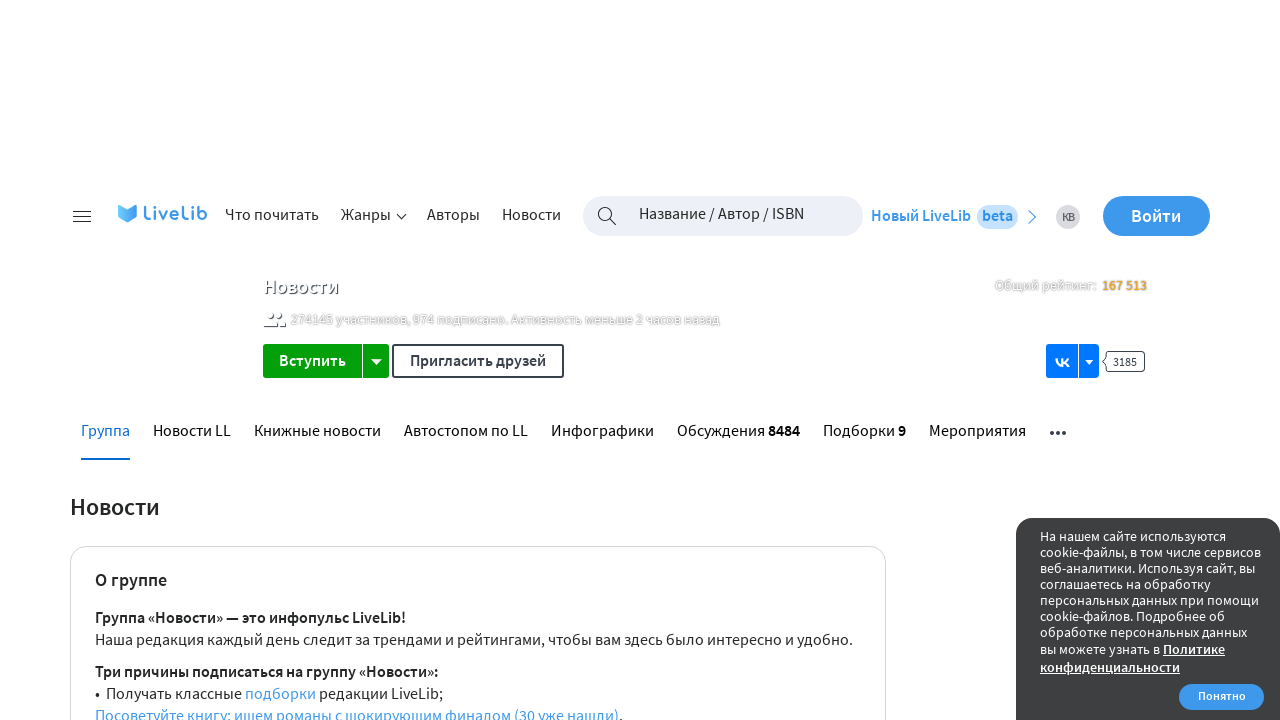

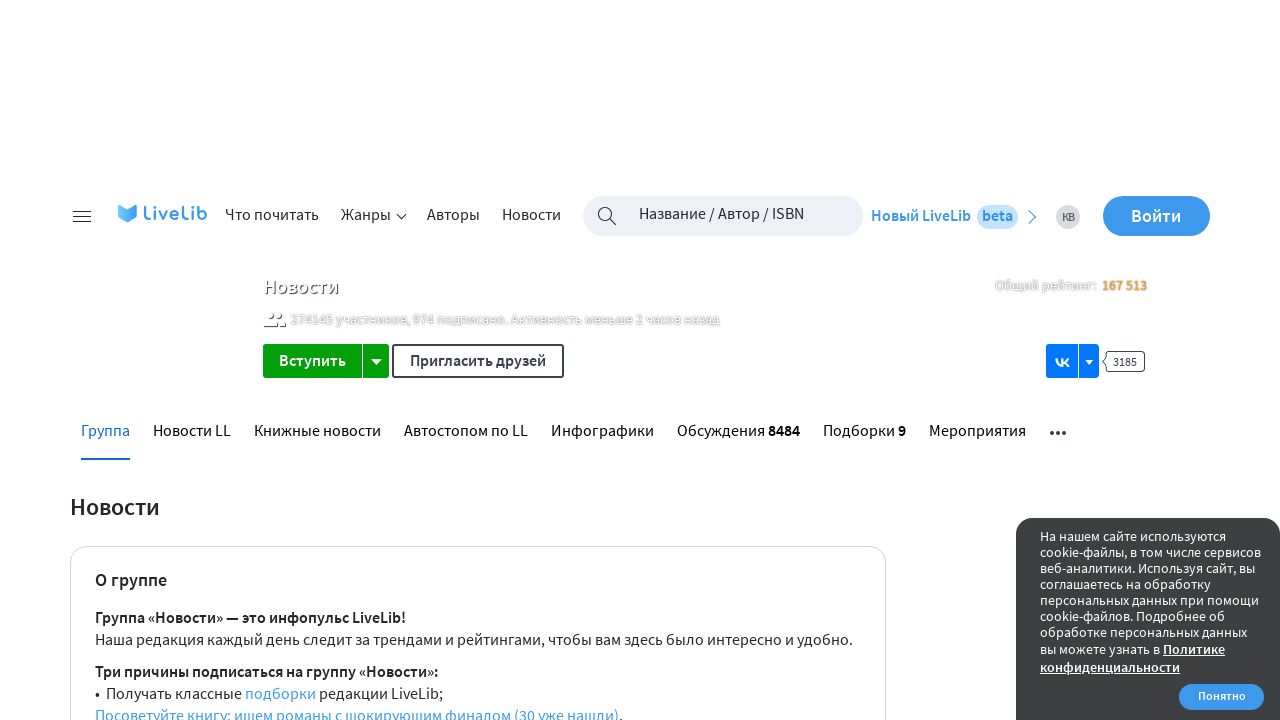